Tests browser window handle functionality by clicking a button to open a new window, switching to the child window, filling a form field with a name, then switching back to the parent window.

Starting URL: https://www.hyrtutorials.com/p/window-handles-practice.html

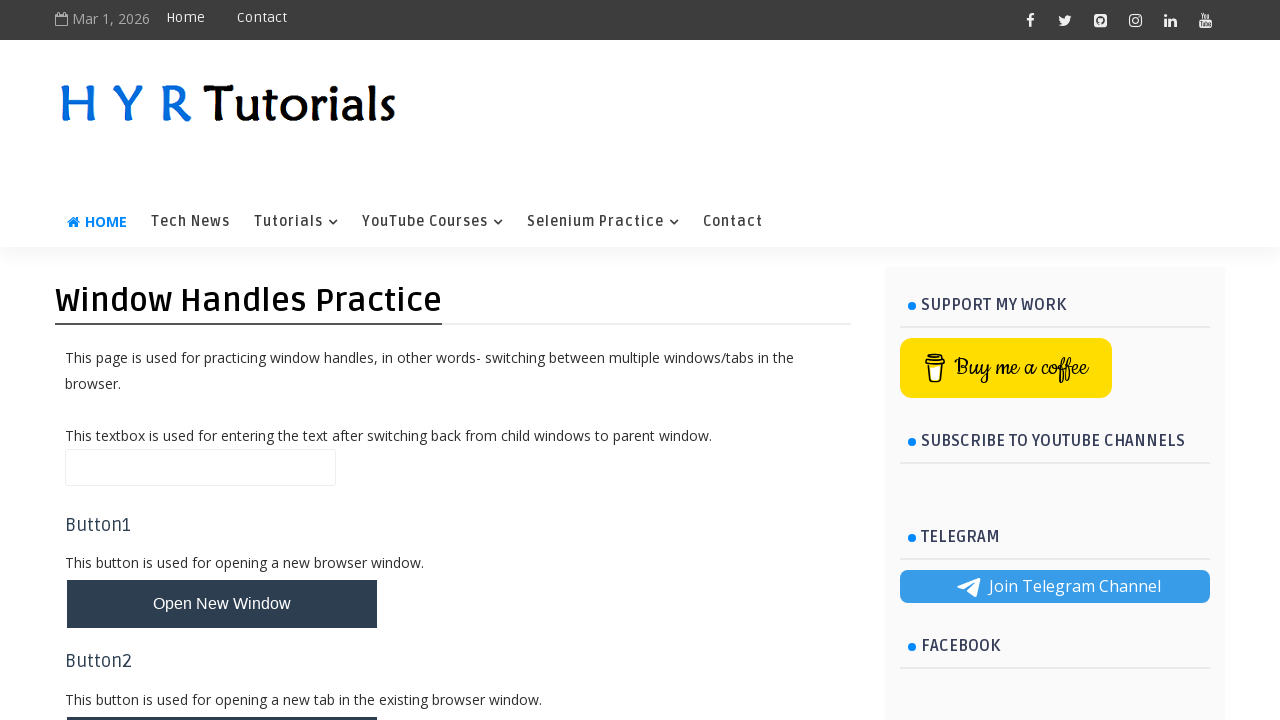

Clicked 'New Window' button to open child window at (222, 604) on #newWindowBtn
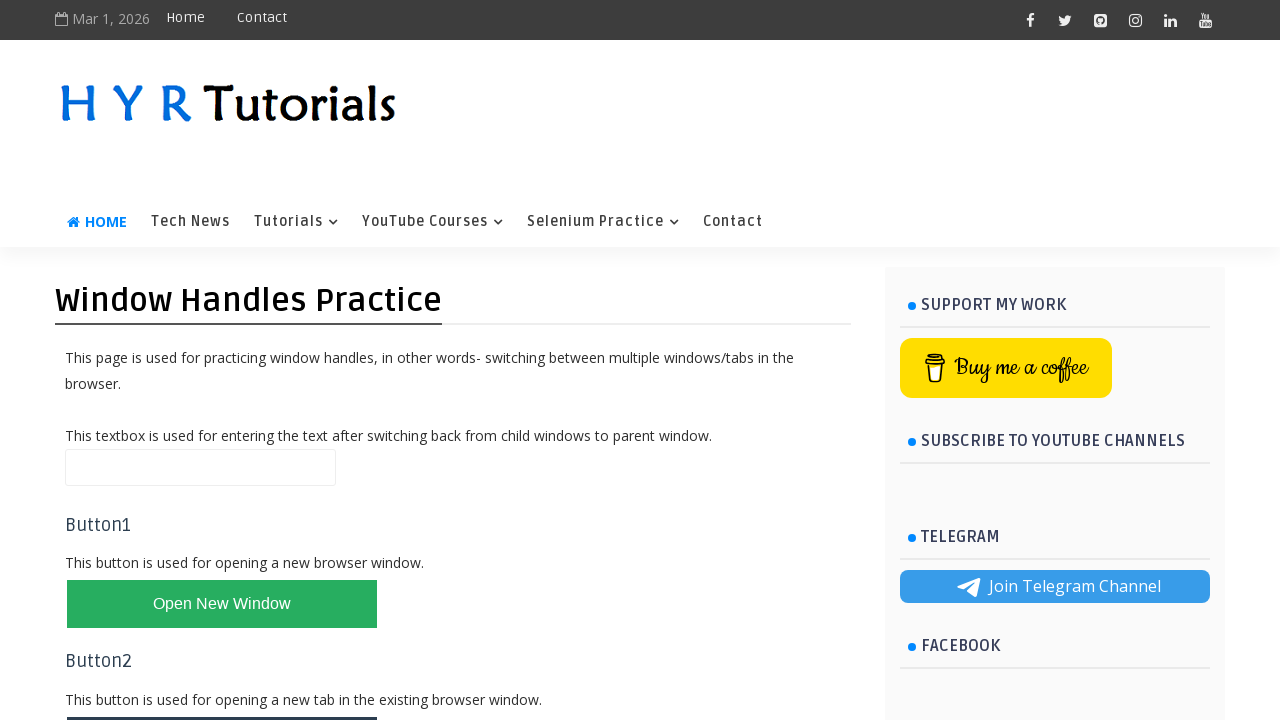

Child window opened and reference obtained
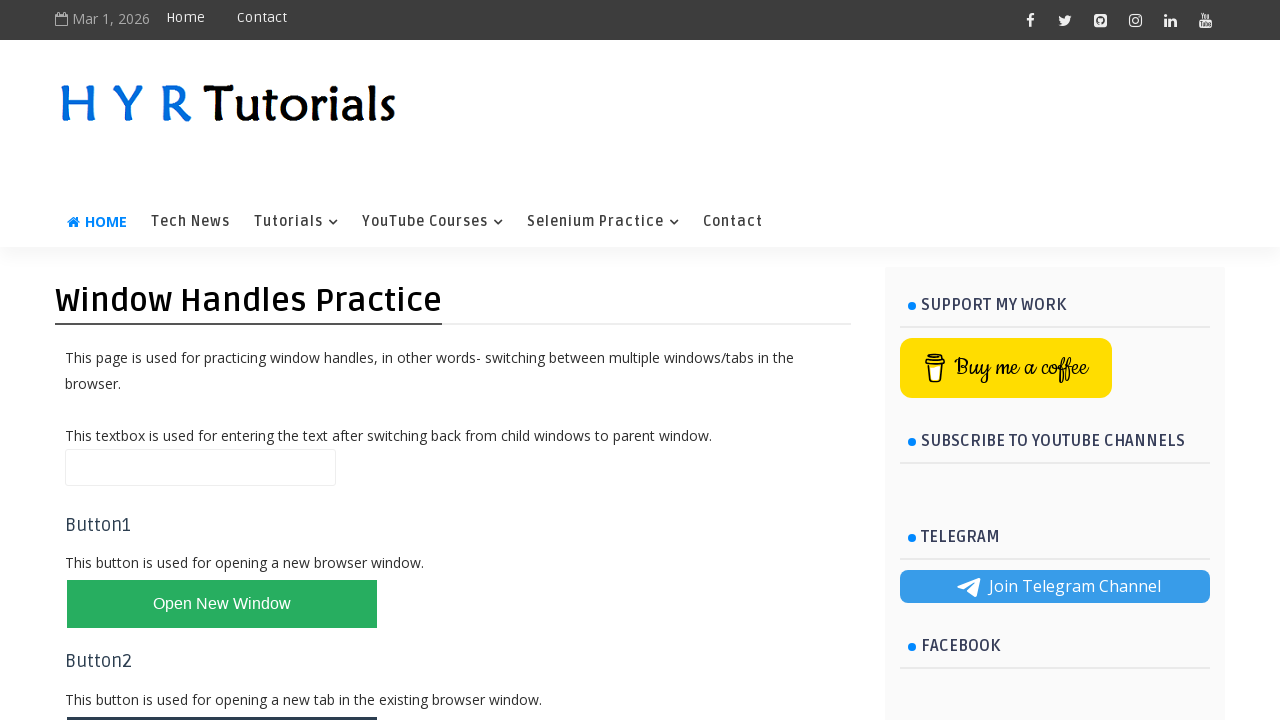

Child window page loaded completely
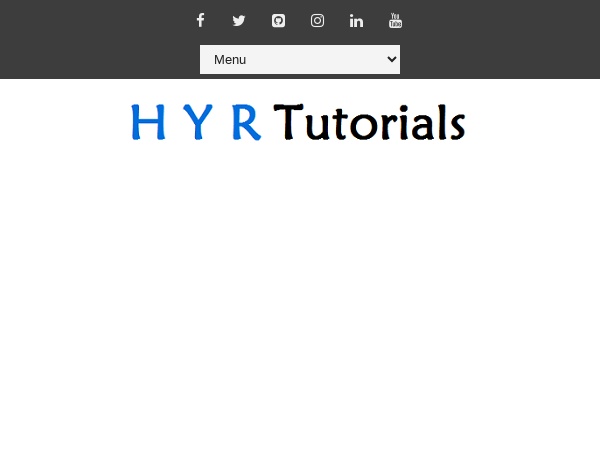

Filled first name field with 'sanjeevani' in child window on input[name='fName']
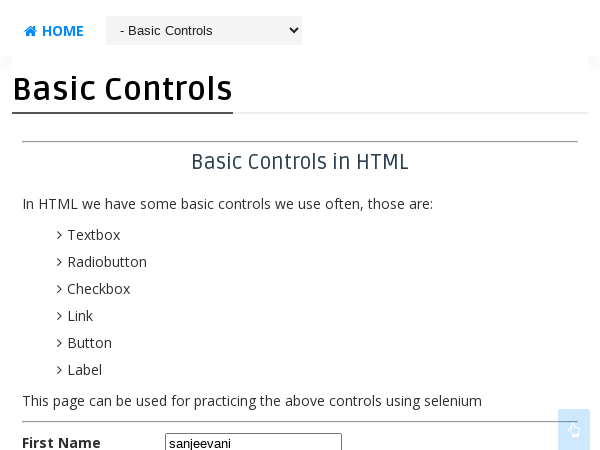

Switched focus back to parent window
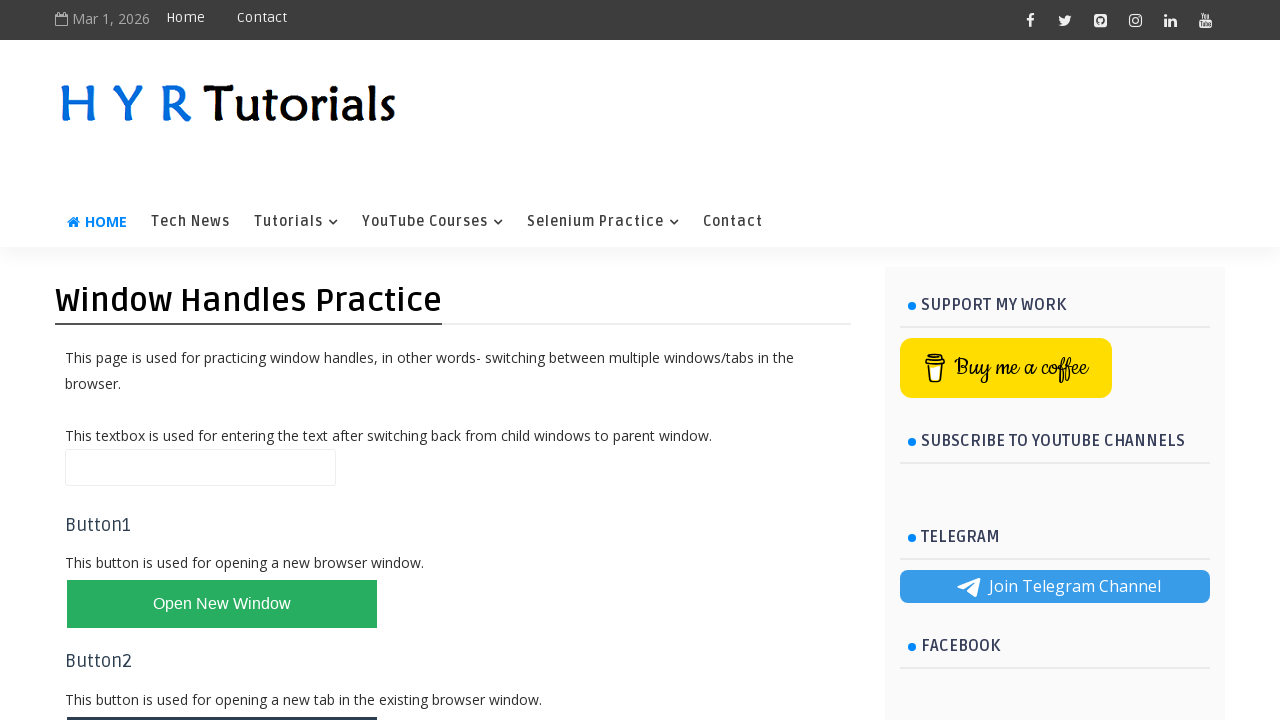

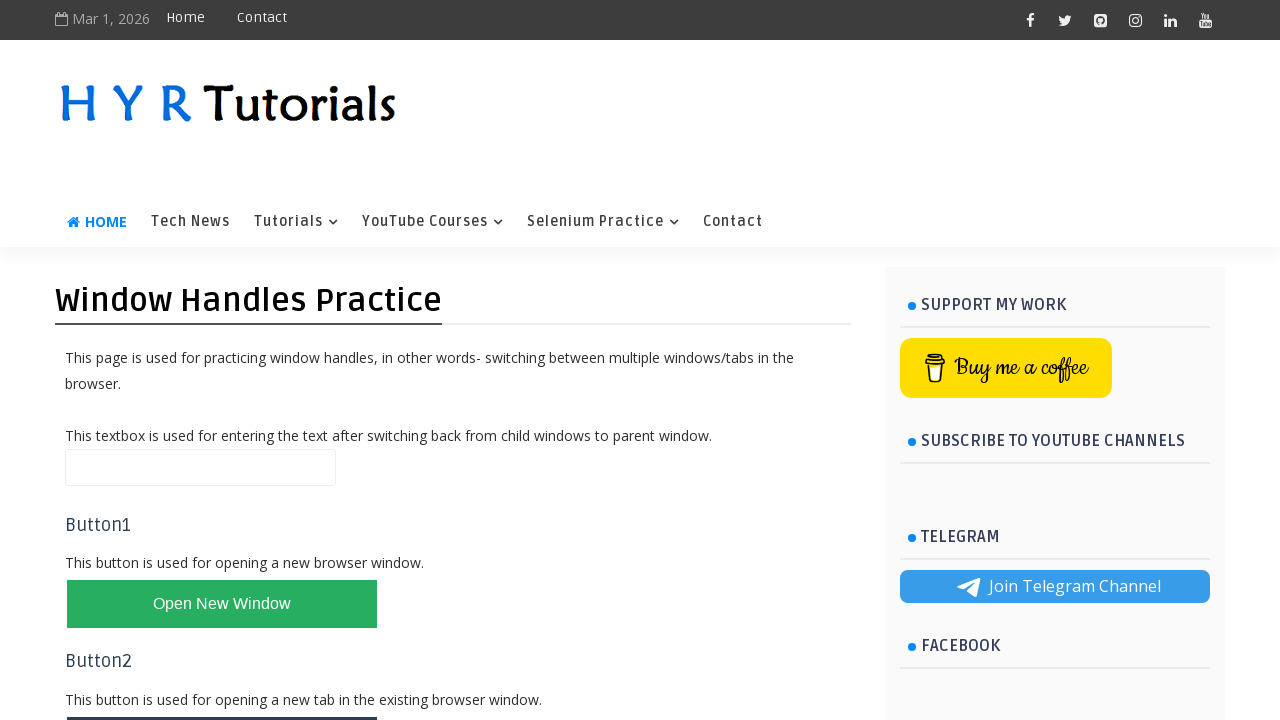